Tests prompt dialog interaction by entering a number and accepting the prompts

Starting URL: https://wcaquino.me/selenium/componentes.html

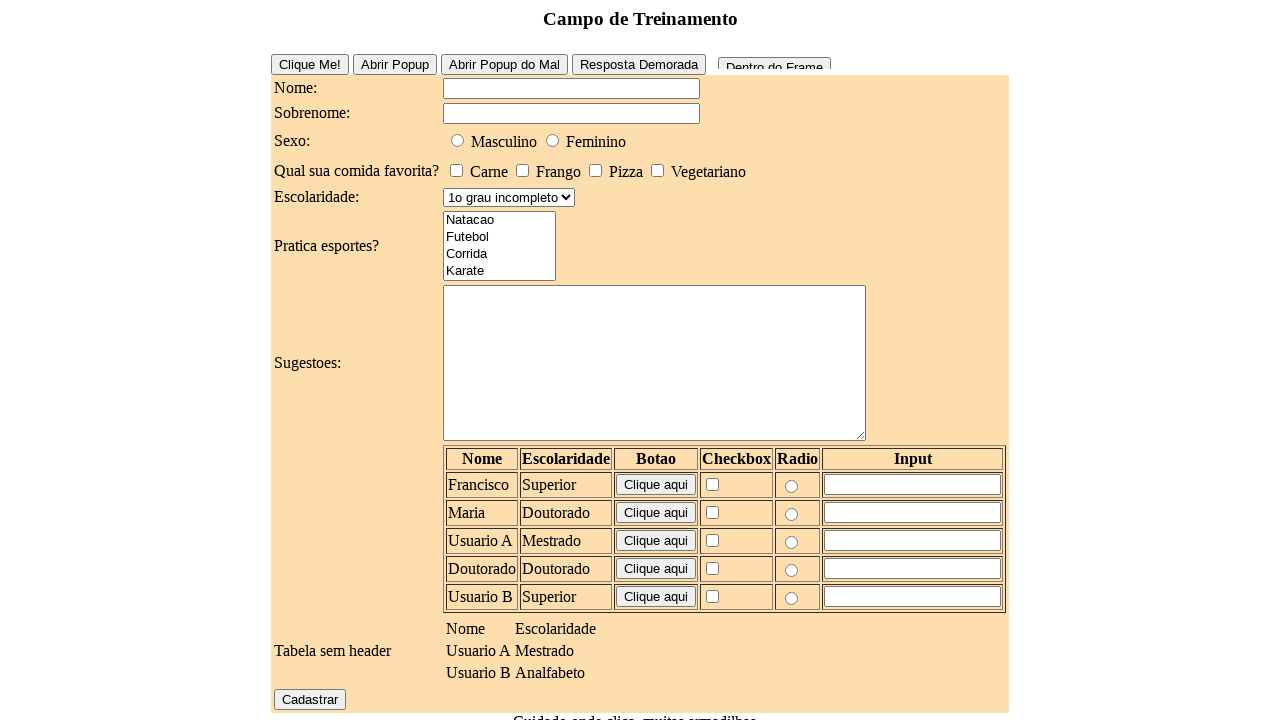

Registered dialog handler for prompt interaction
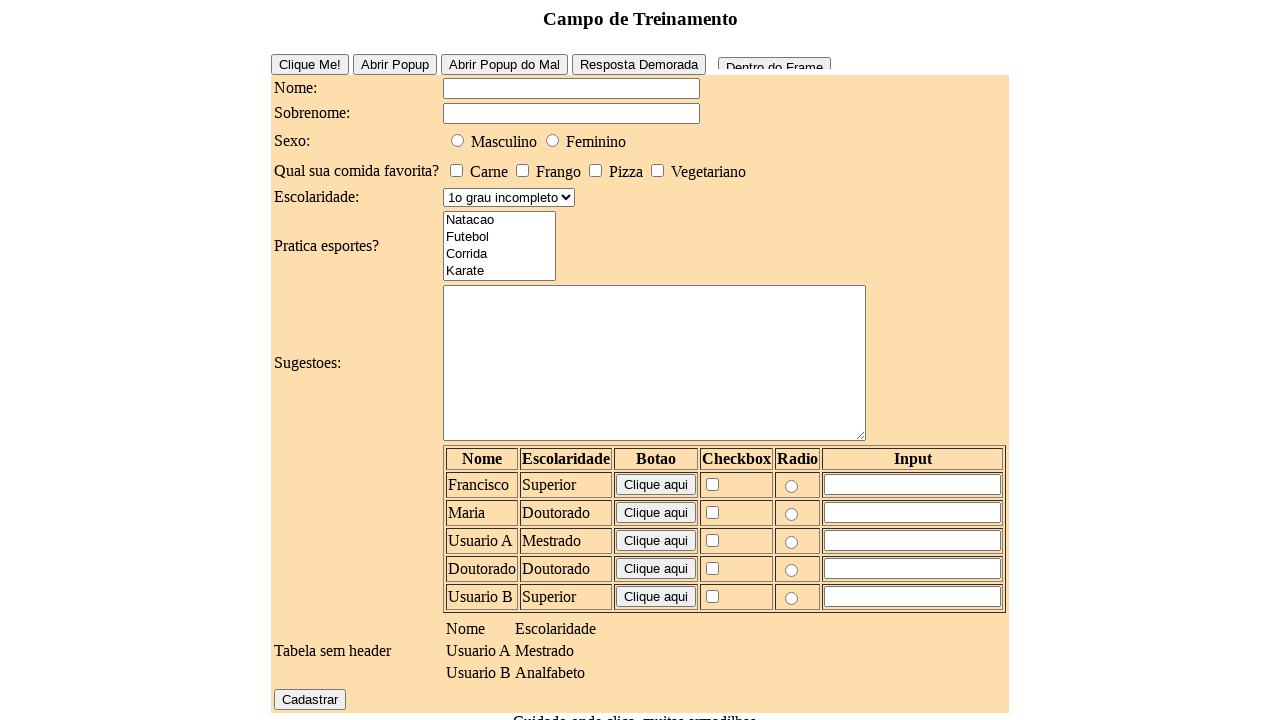

Clicked prompt button to trigger dialog at (696, 641) on #prompt
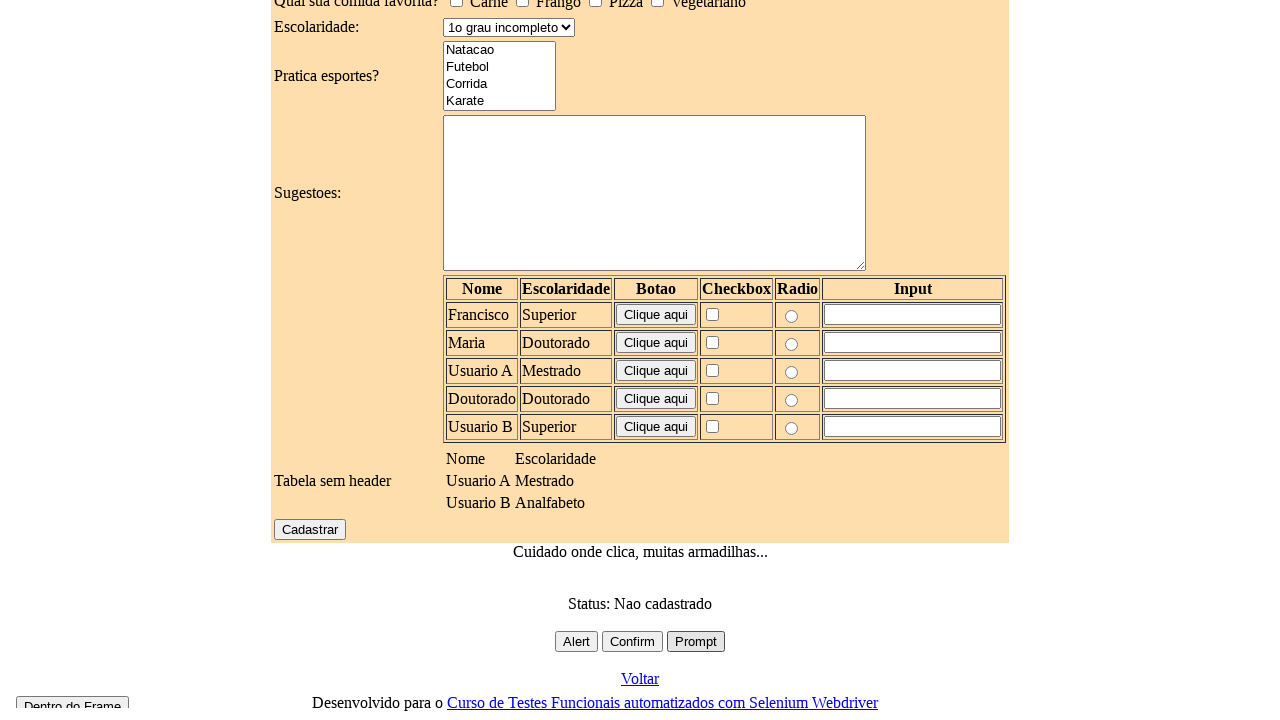

Waited for dialog to be processed after accepting with value '12'
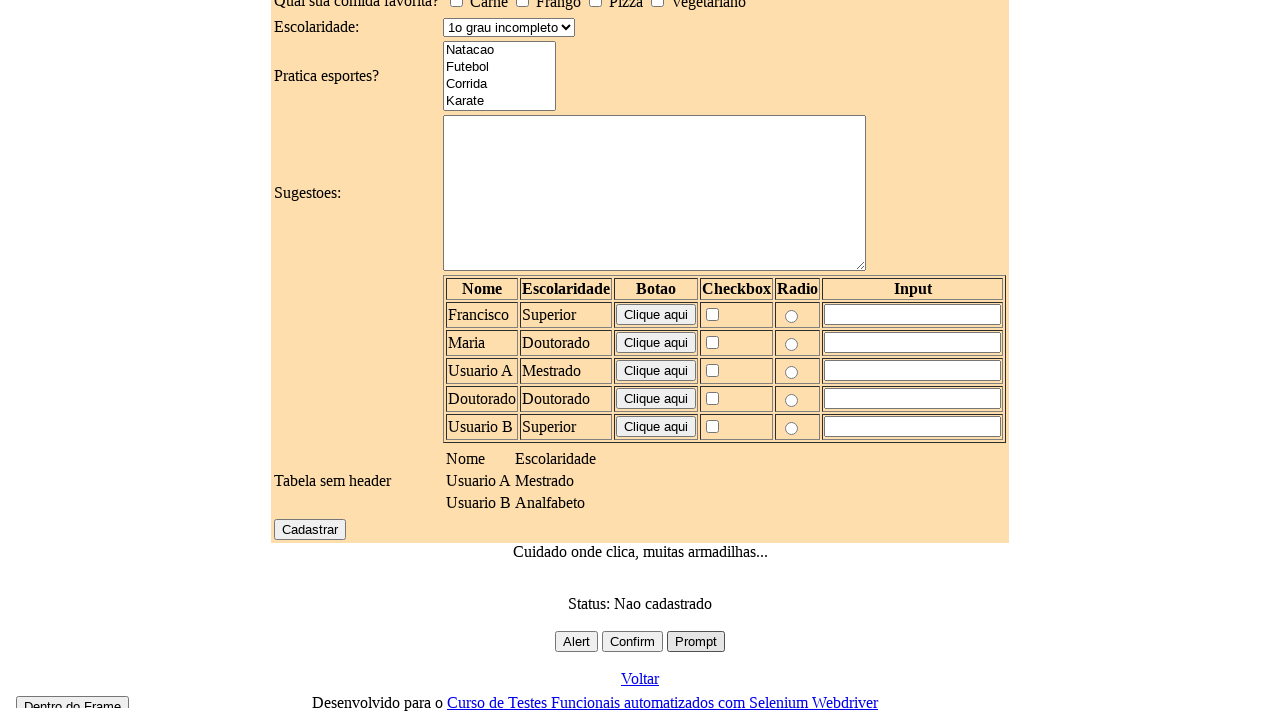

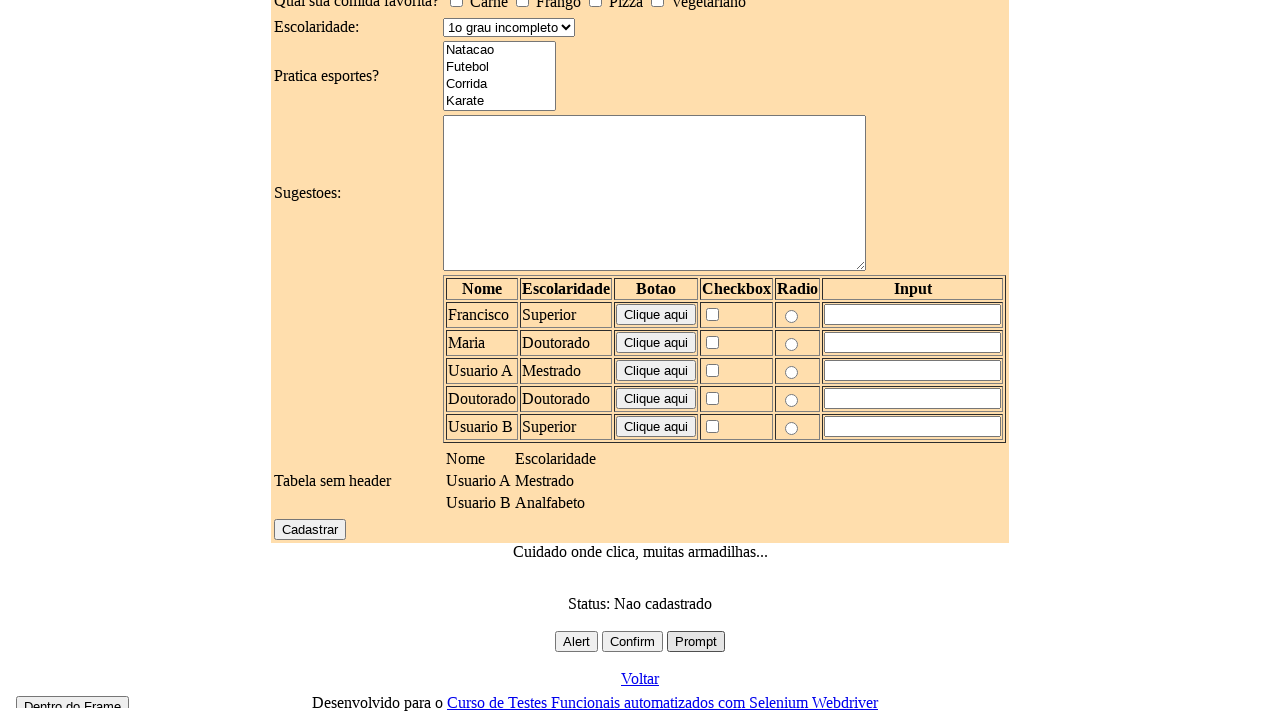